Navigates to a demo page containing a table with row-spanned cells and verifies the table structure by checking that the expected table rows and cells are present.

Starting URL: https://demo.atata.io/table-with-row-spanned-cells

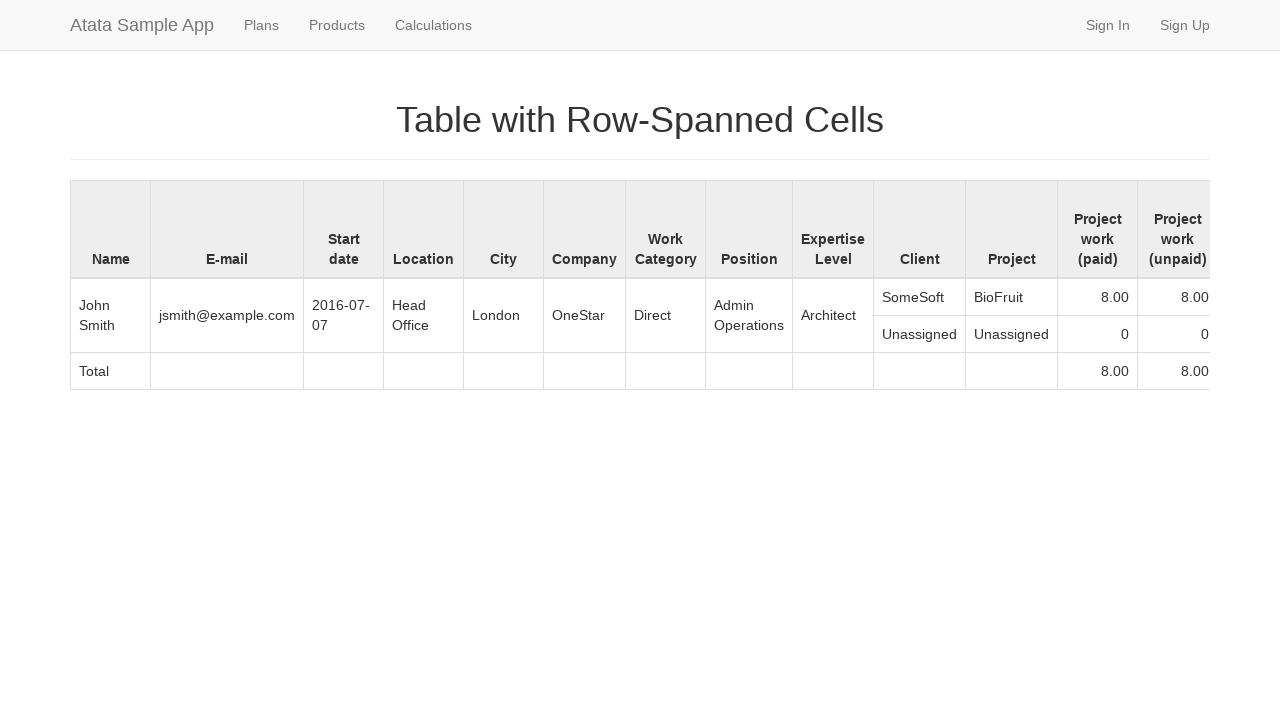

Navigated to table with row-spanned cells demo page
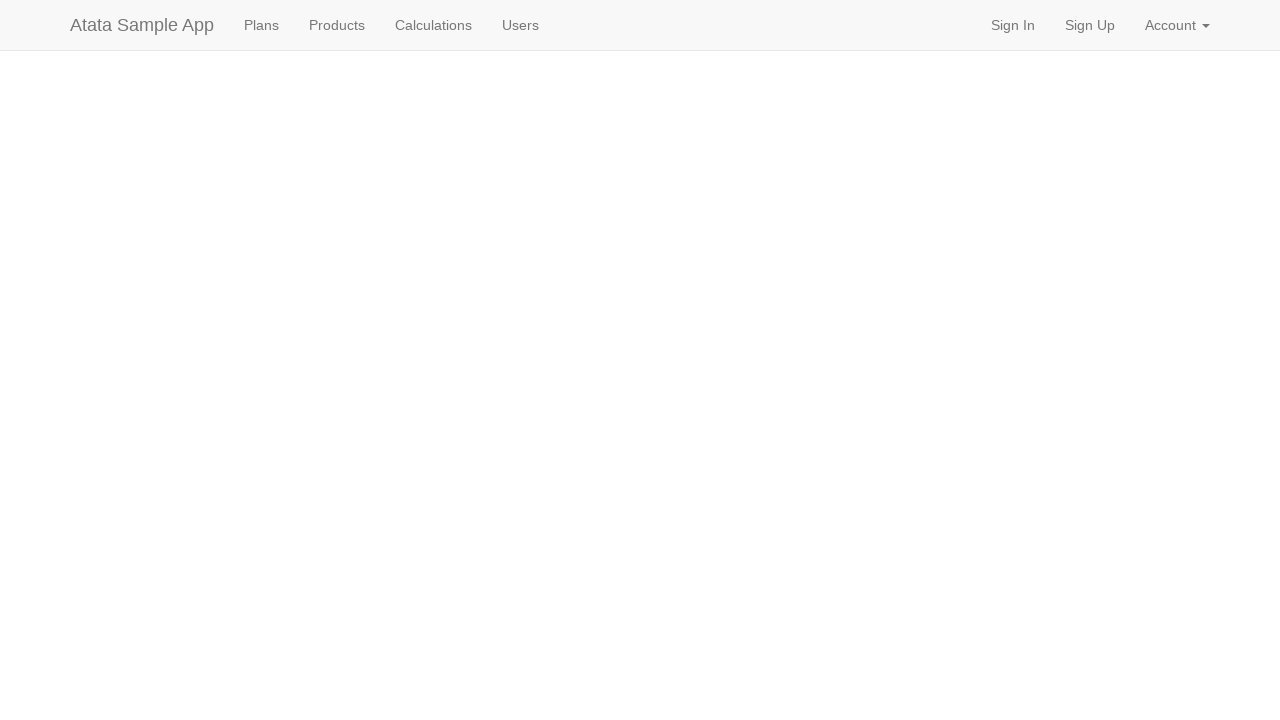

Table element loaded and is visible
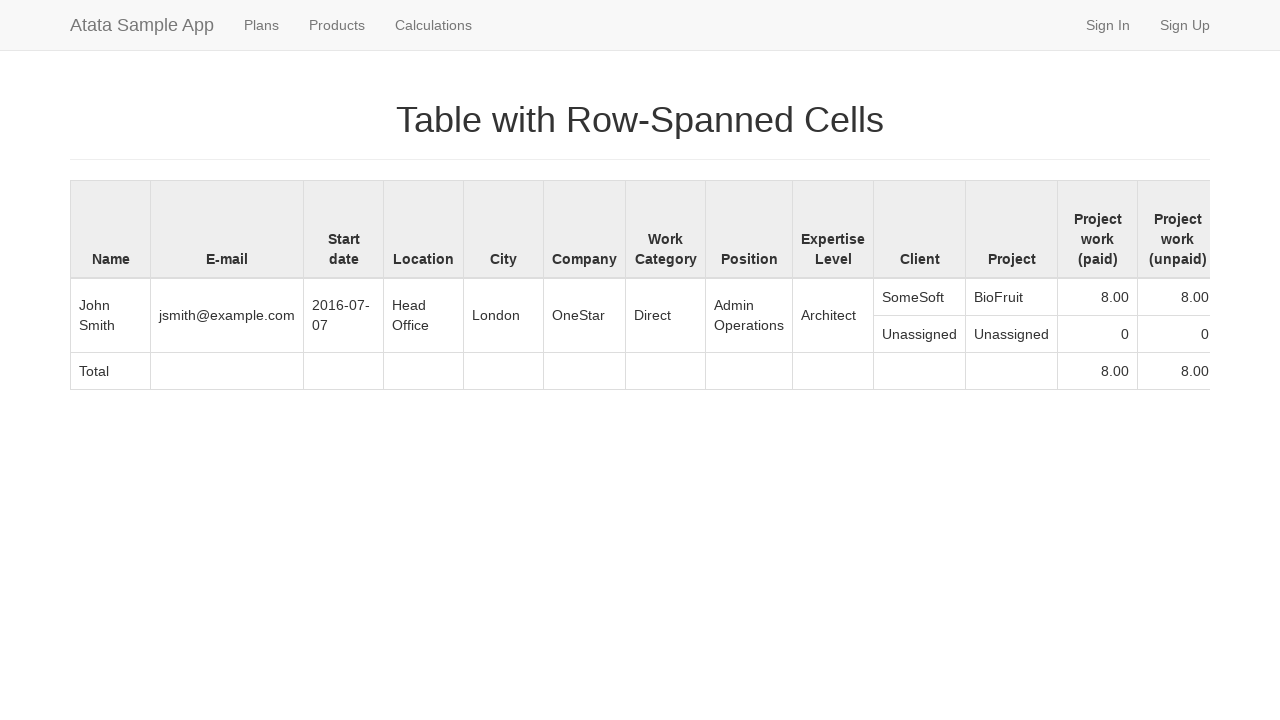

Table body rows loaded - first row is visible
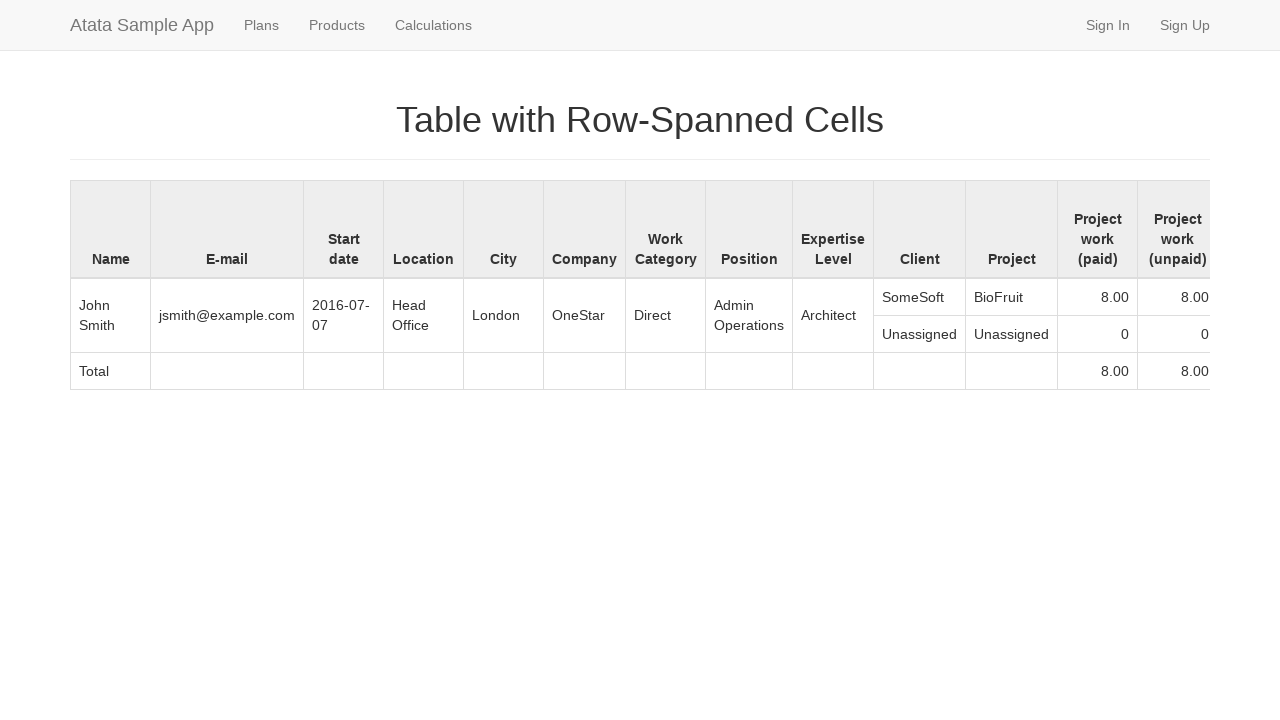

Verified 'John Smith' cell is present in table
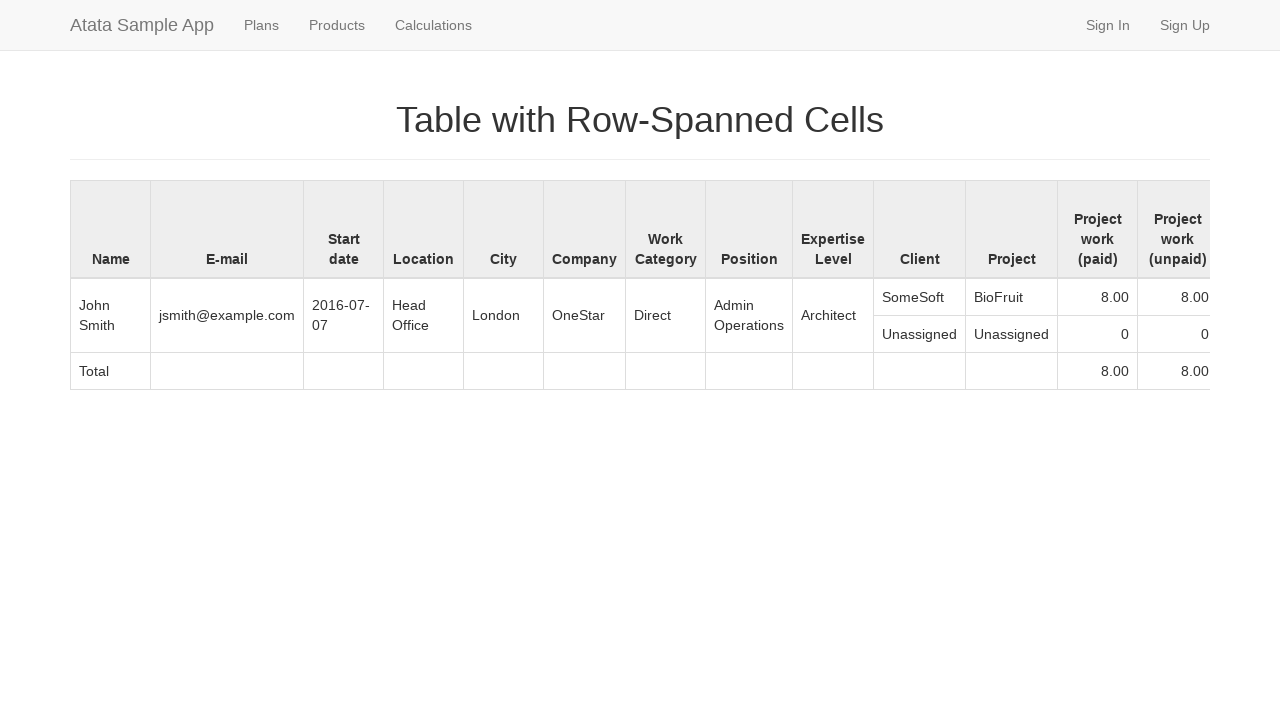

Verified 'Total' row exists in table
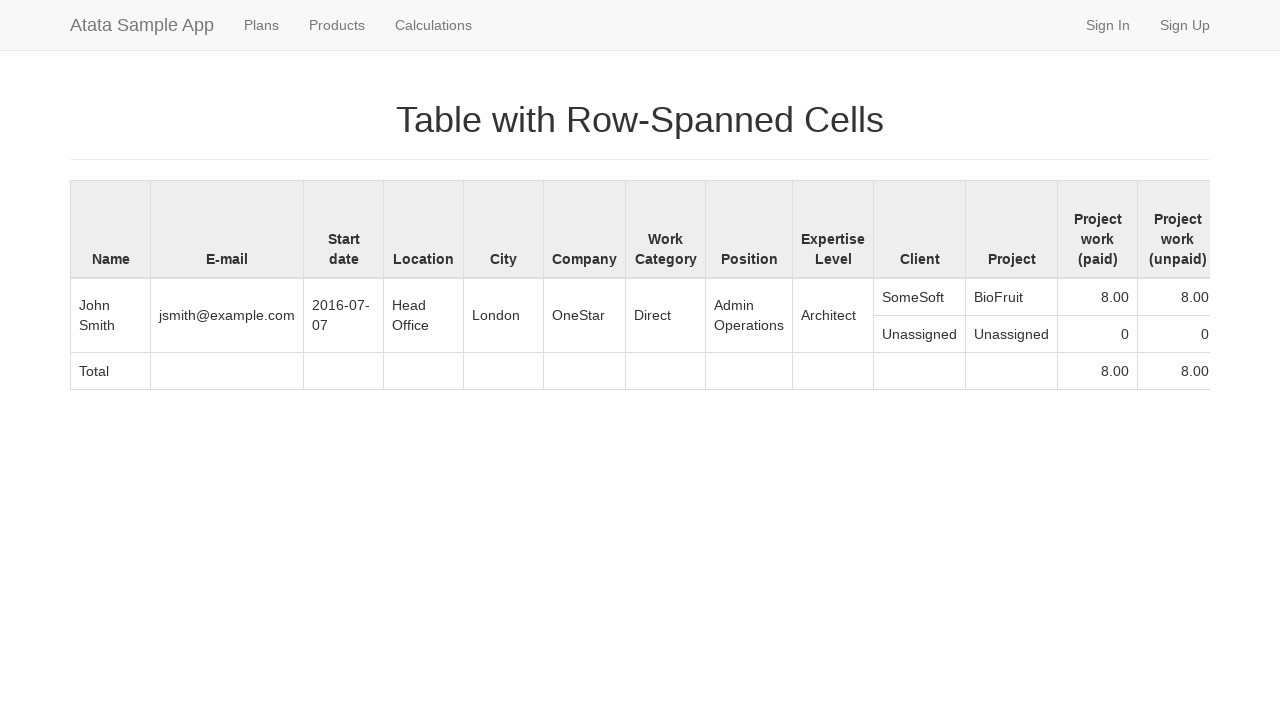

Verified 'SomeSoft' client cell is present in table
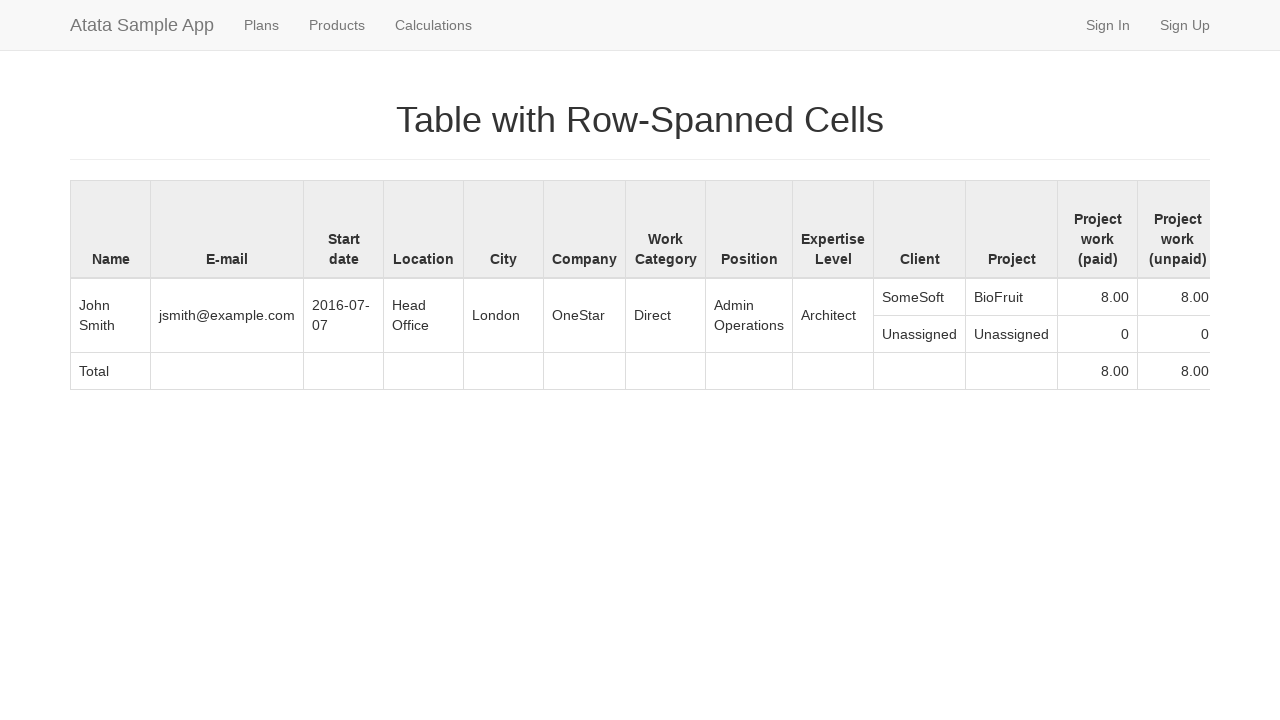

Verified 'BioFruit' project cell is present in table
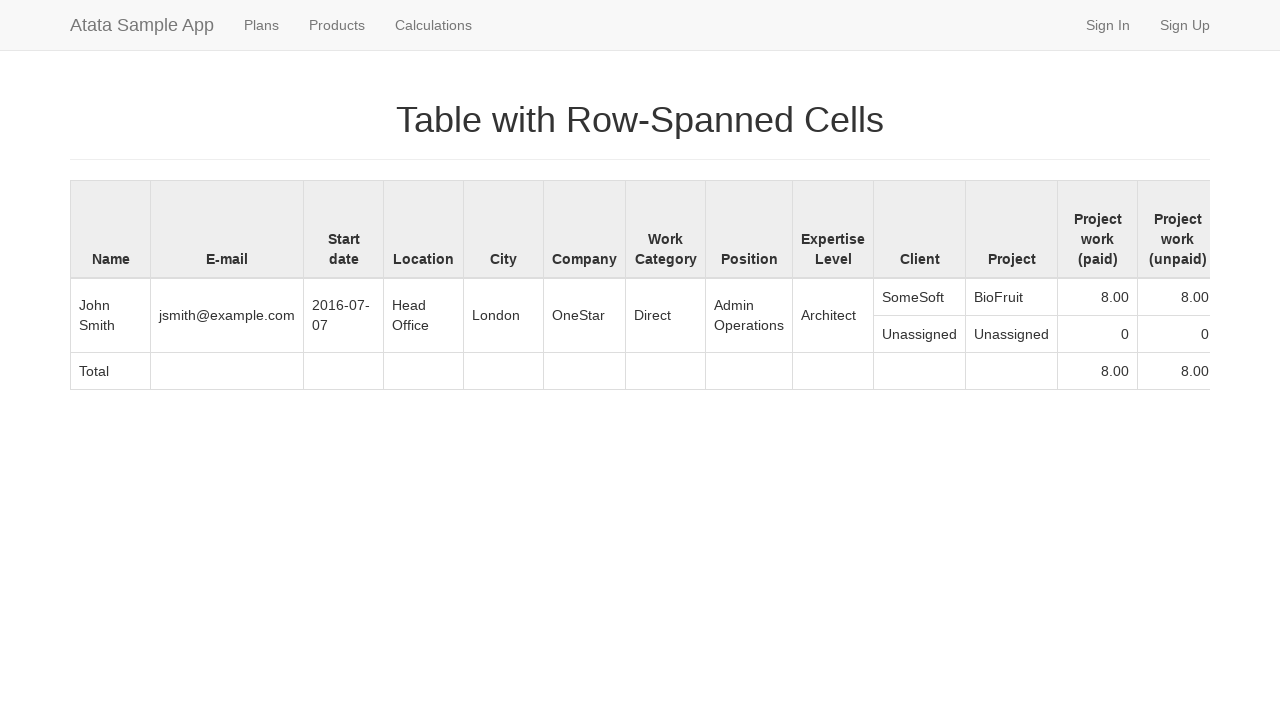

Verified 'Architect' expertise level cell is present in table
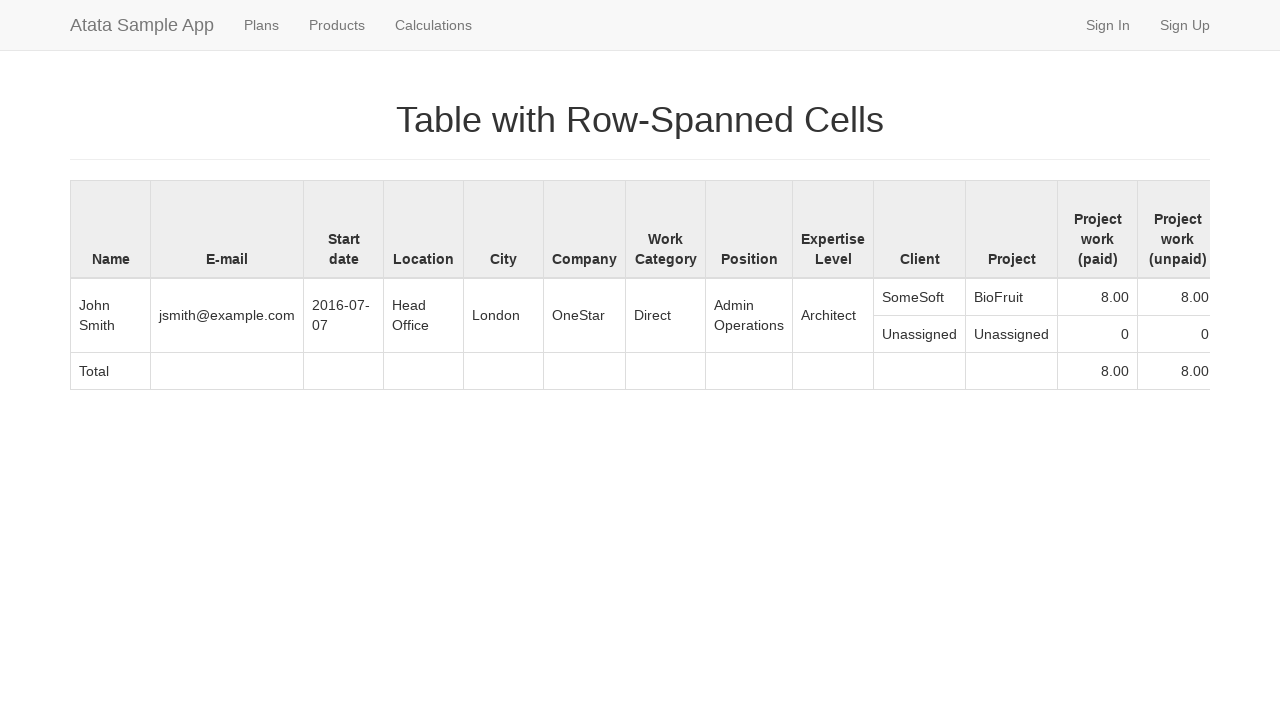

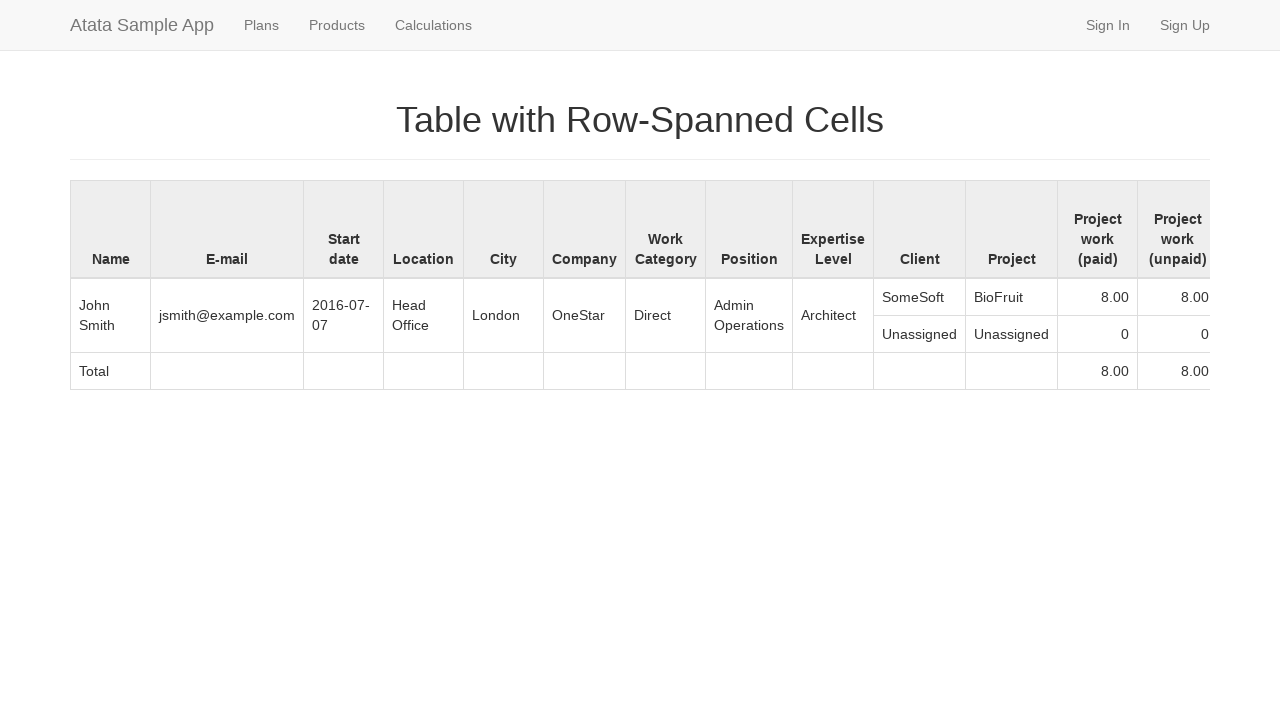